Tests JavaScript alert handling by navigating to w3schools alert demo page, switching to an iframe, clicking a button to trigger an alert, and accepting the alert.

Starting URL: https://www.w3schools.com/jsref/tryit.asp?filename=tryjsref_alert

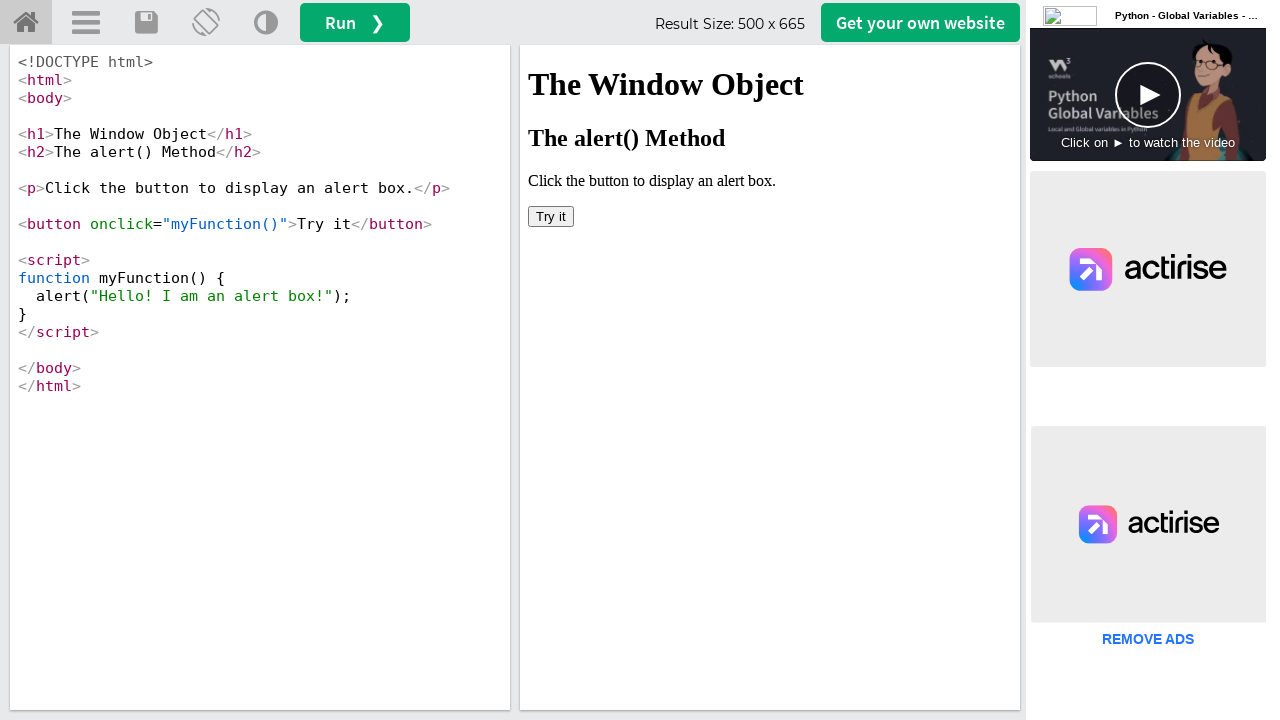

Set viewport size to 1920x1080
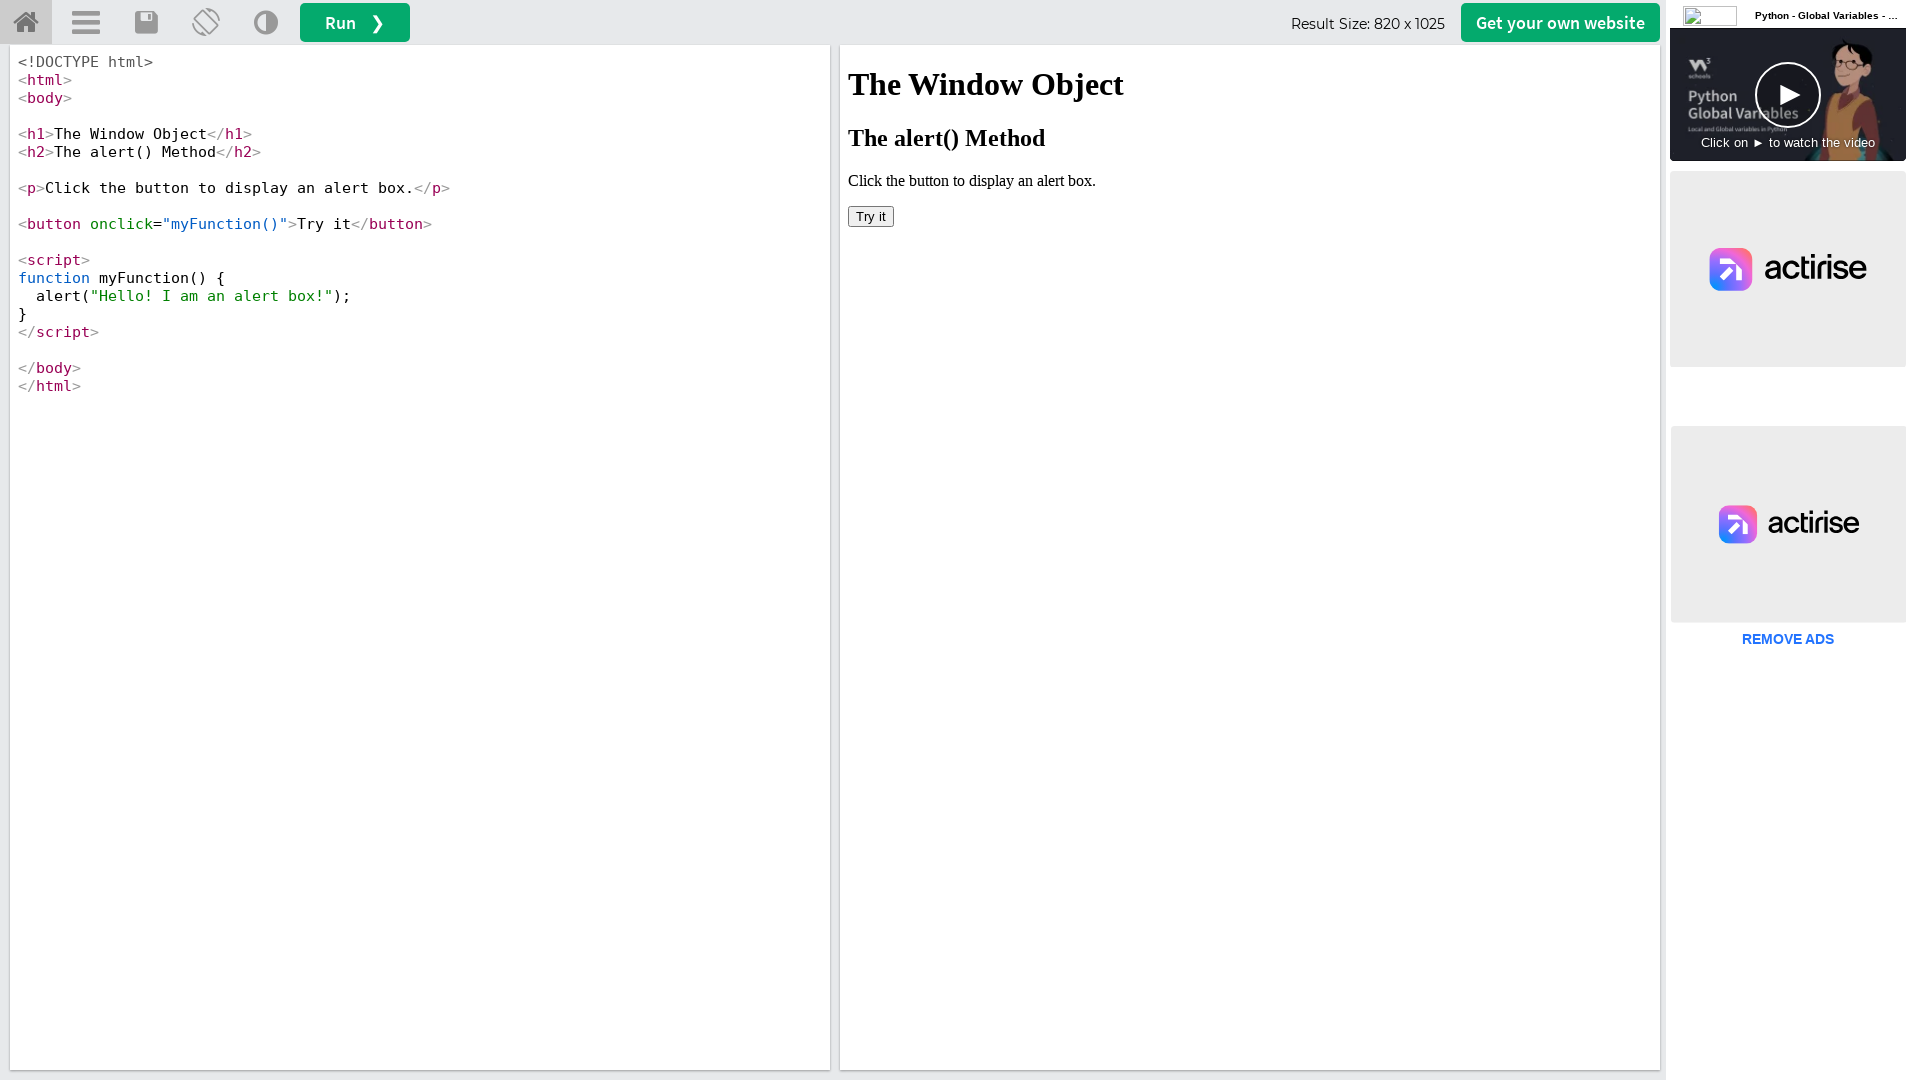

Located the first iframe on the page
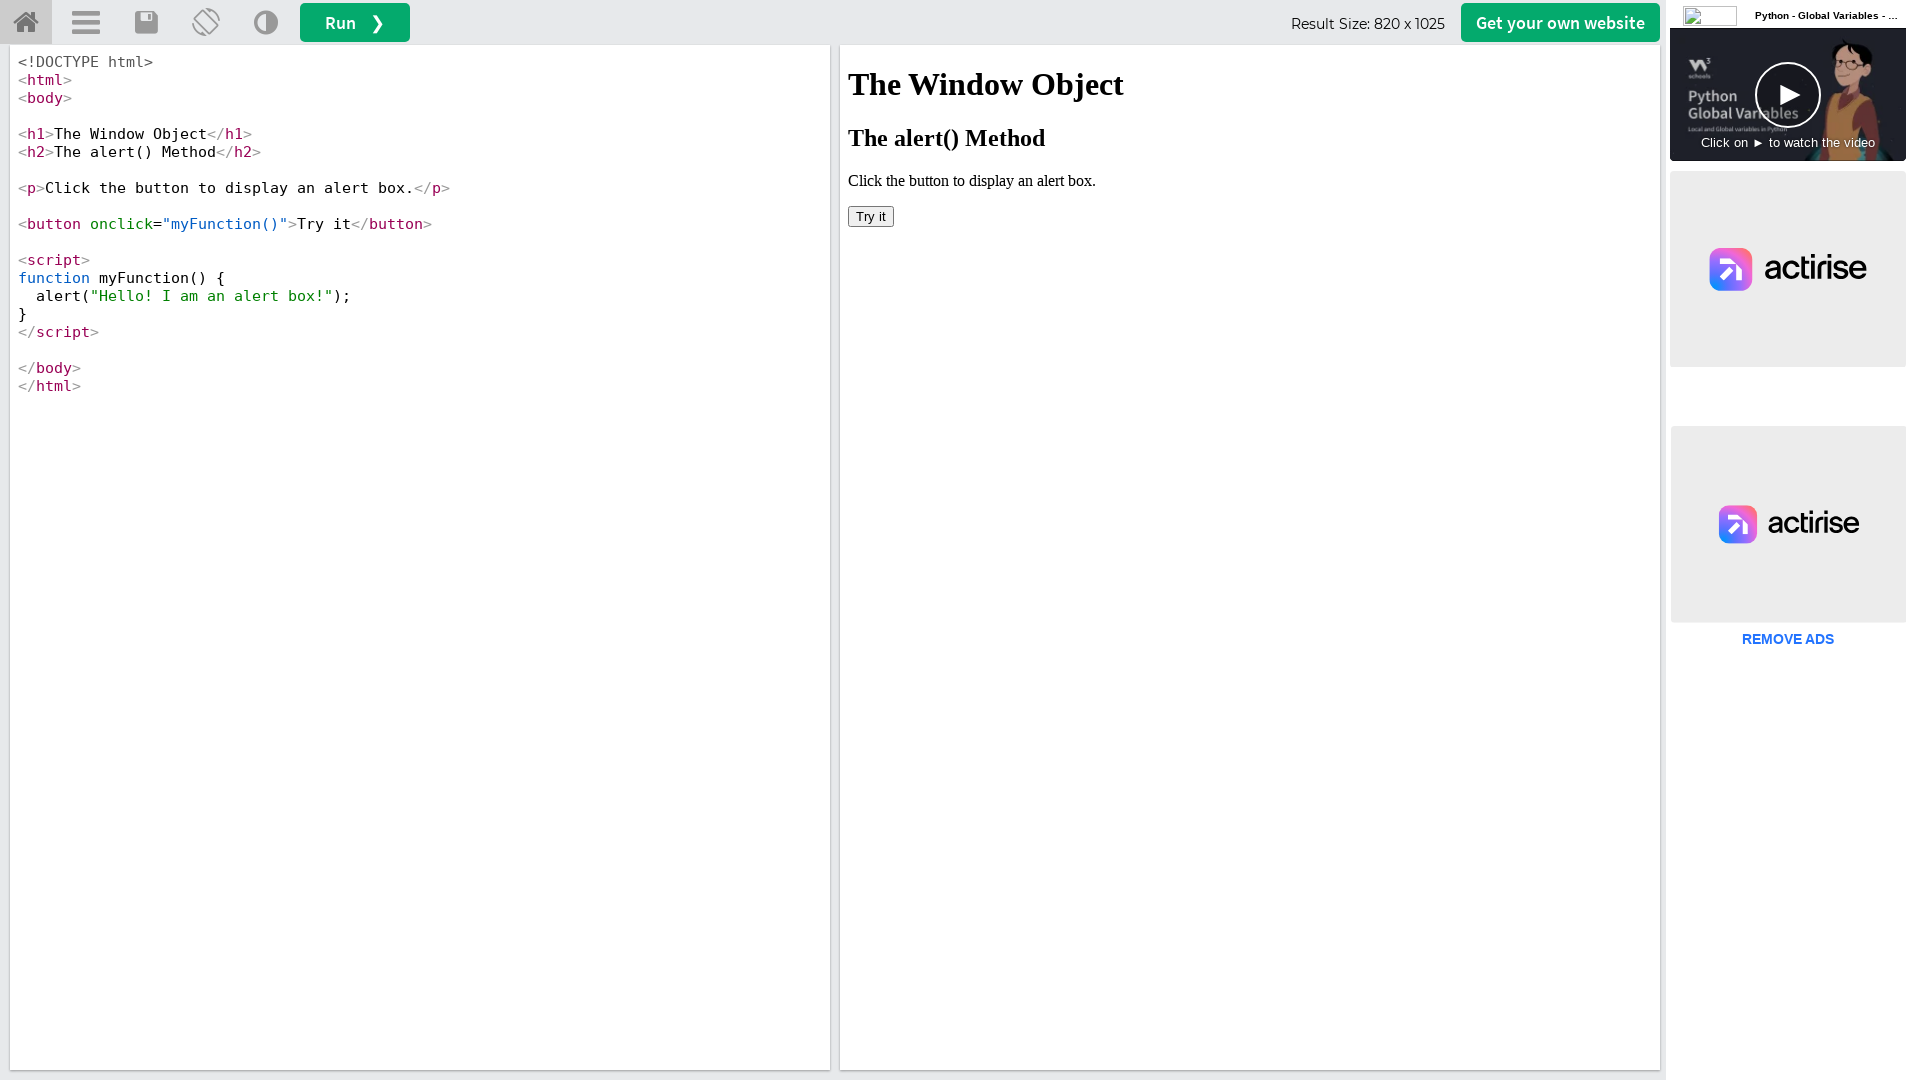

Set up dialog handler to automatically accept alerts
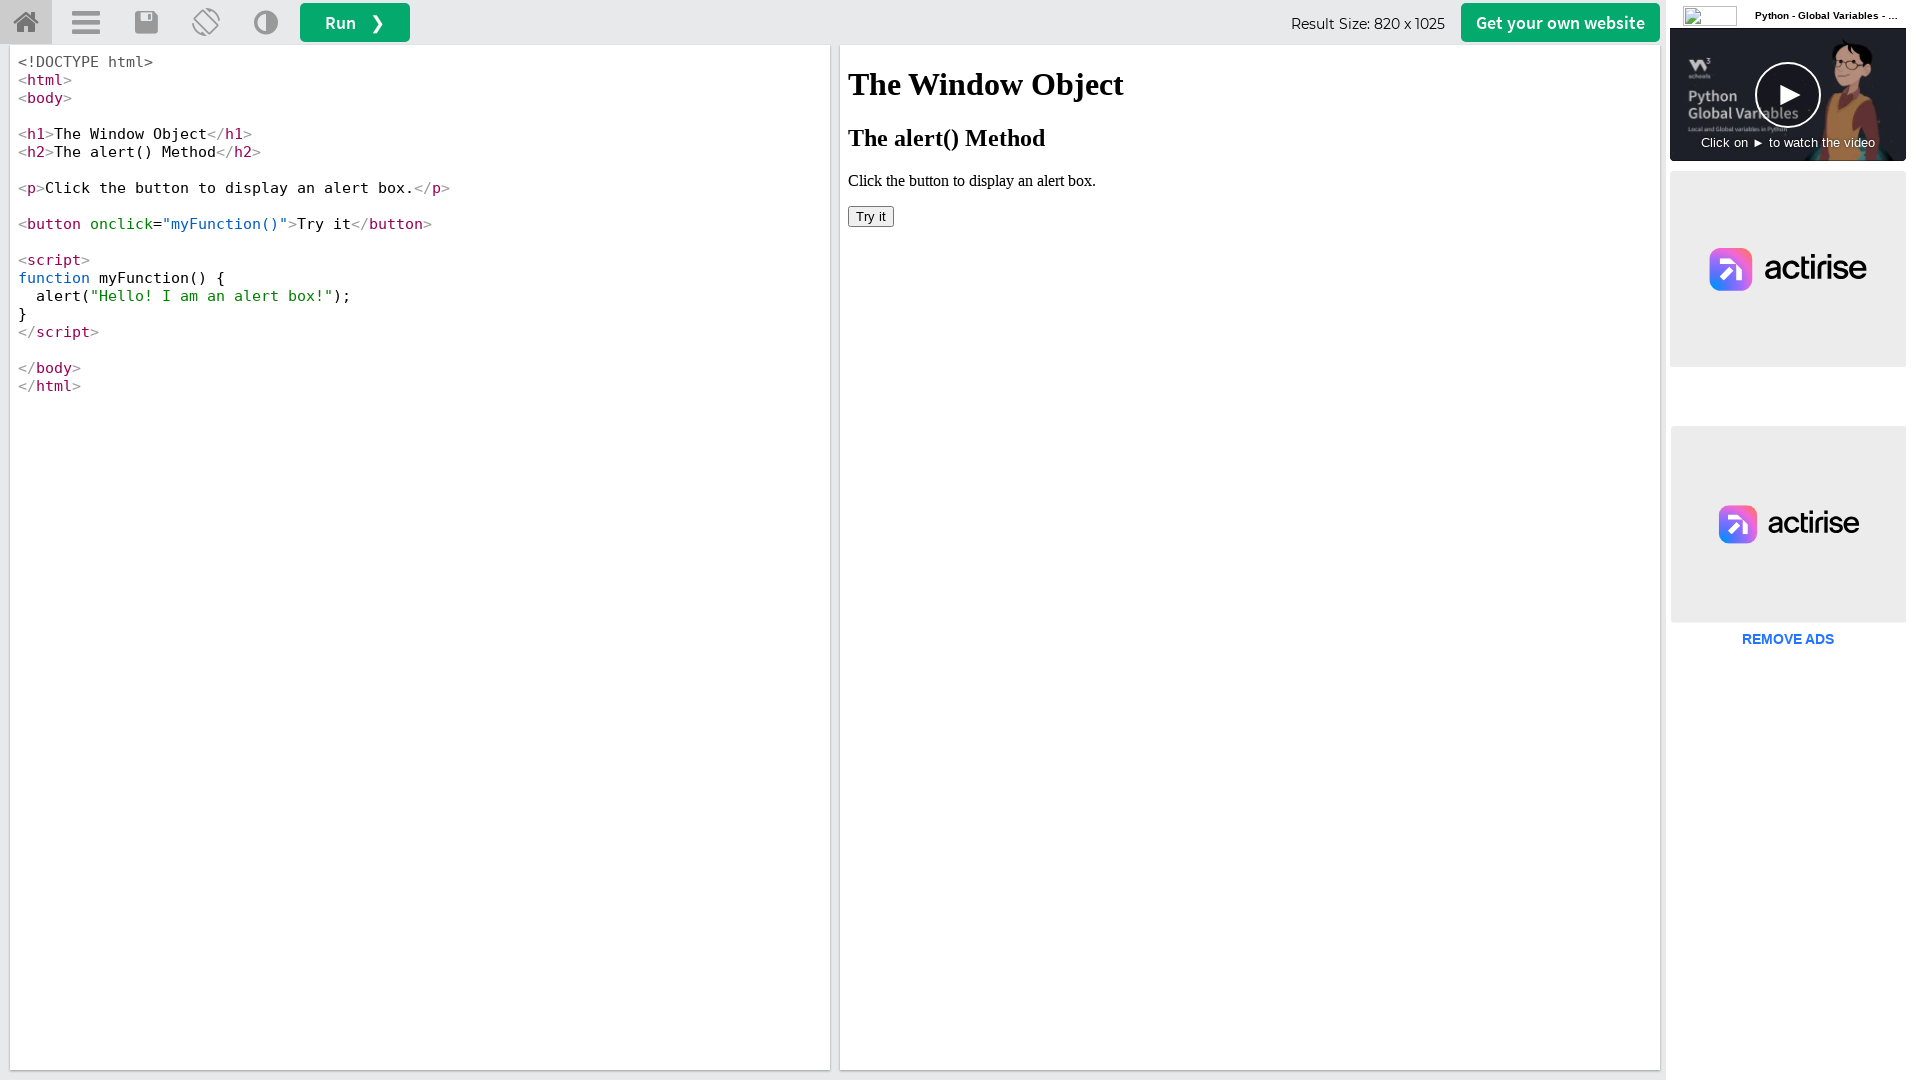

Clicked button inside iframe to trigger alert at (871, 216) on iframe >> nth=0 >> internal:control=enter-frame >> xpath=//html/body/button
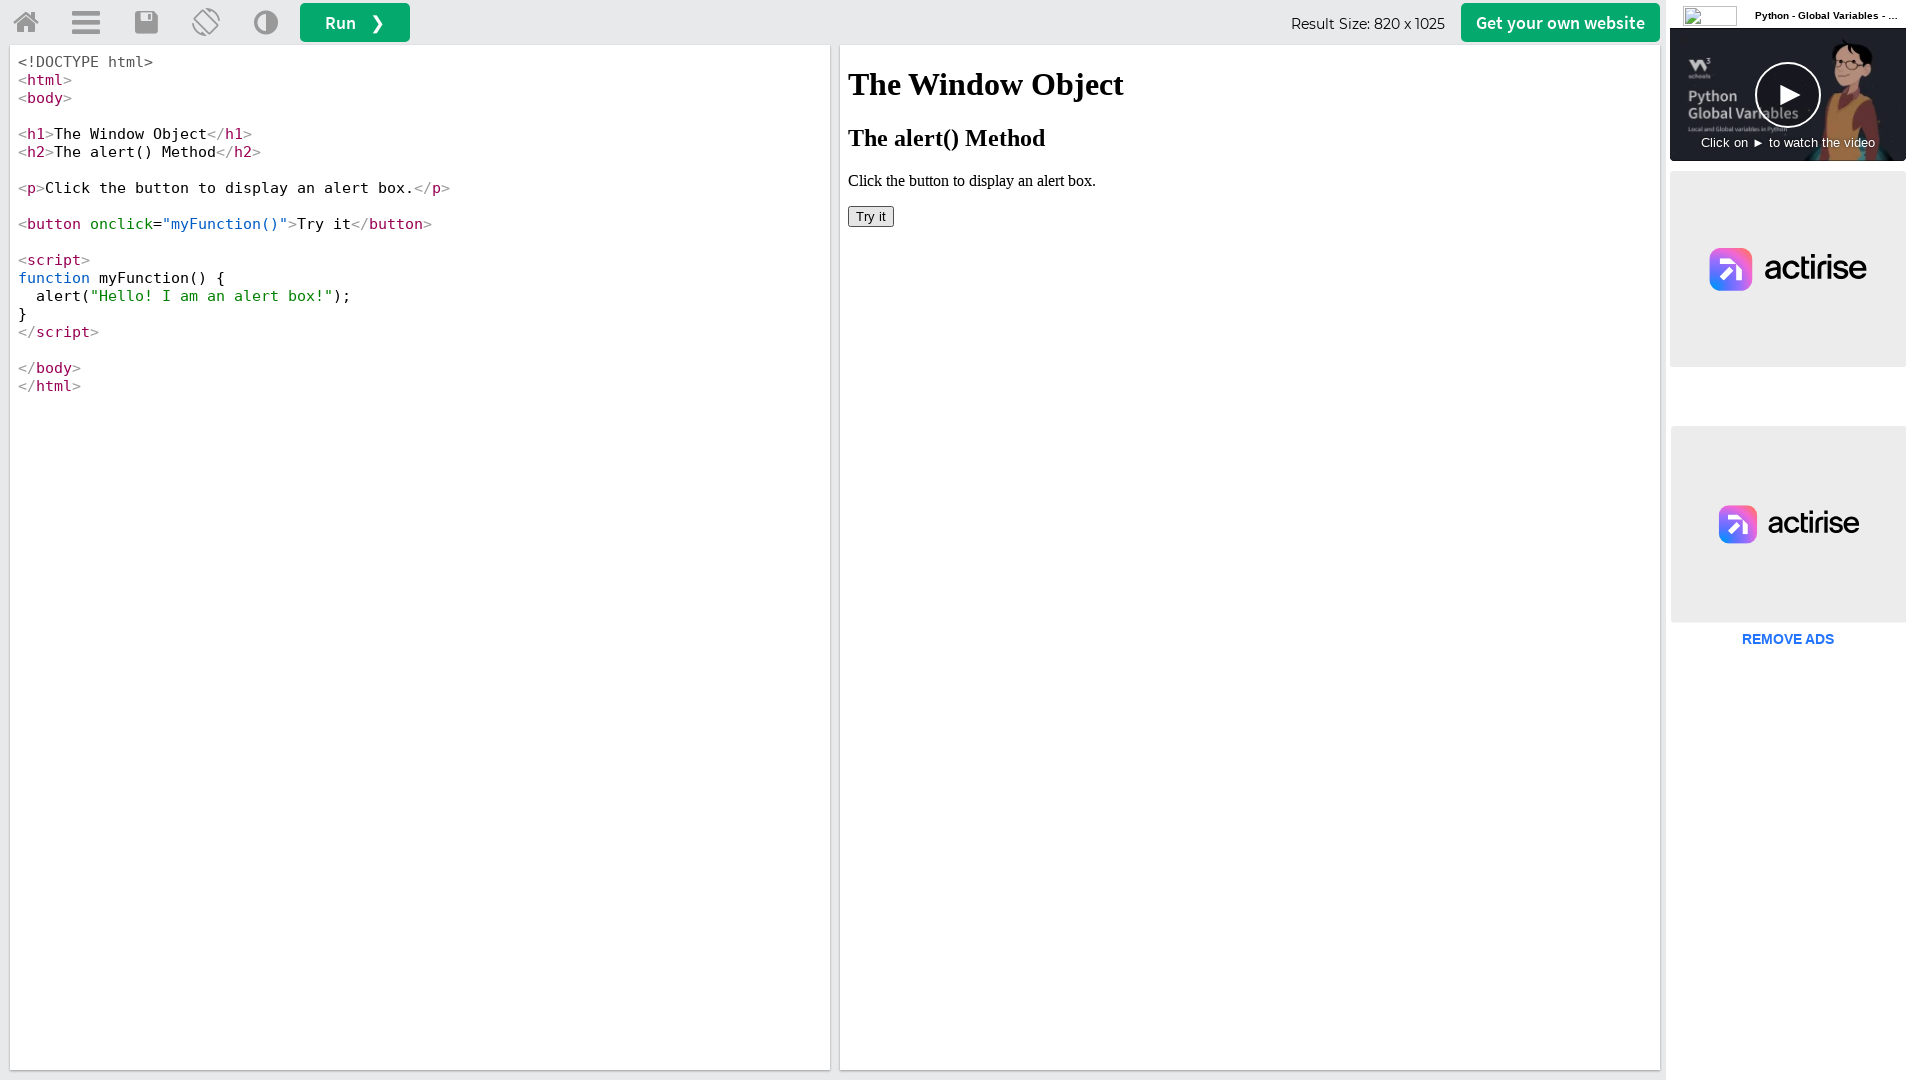

Waited 500ms for alert interaction to complete
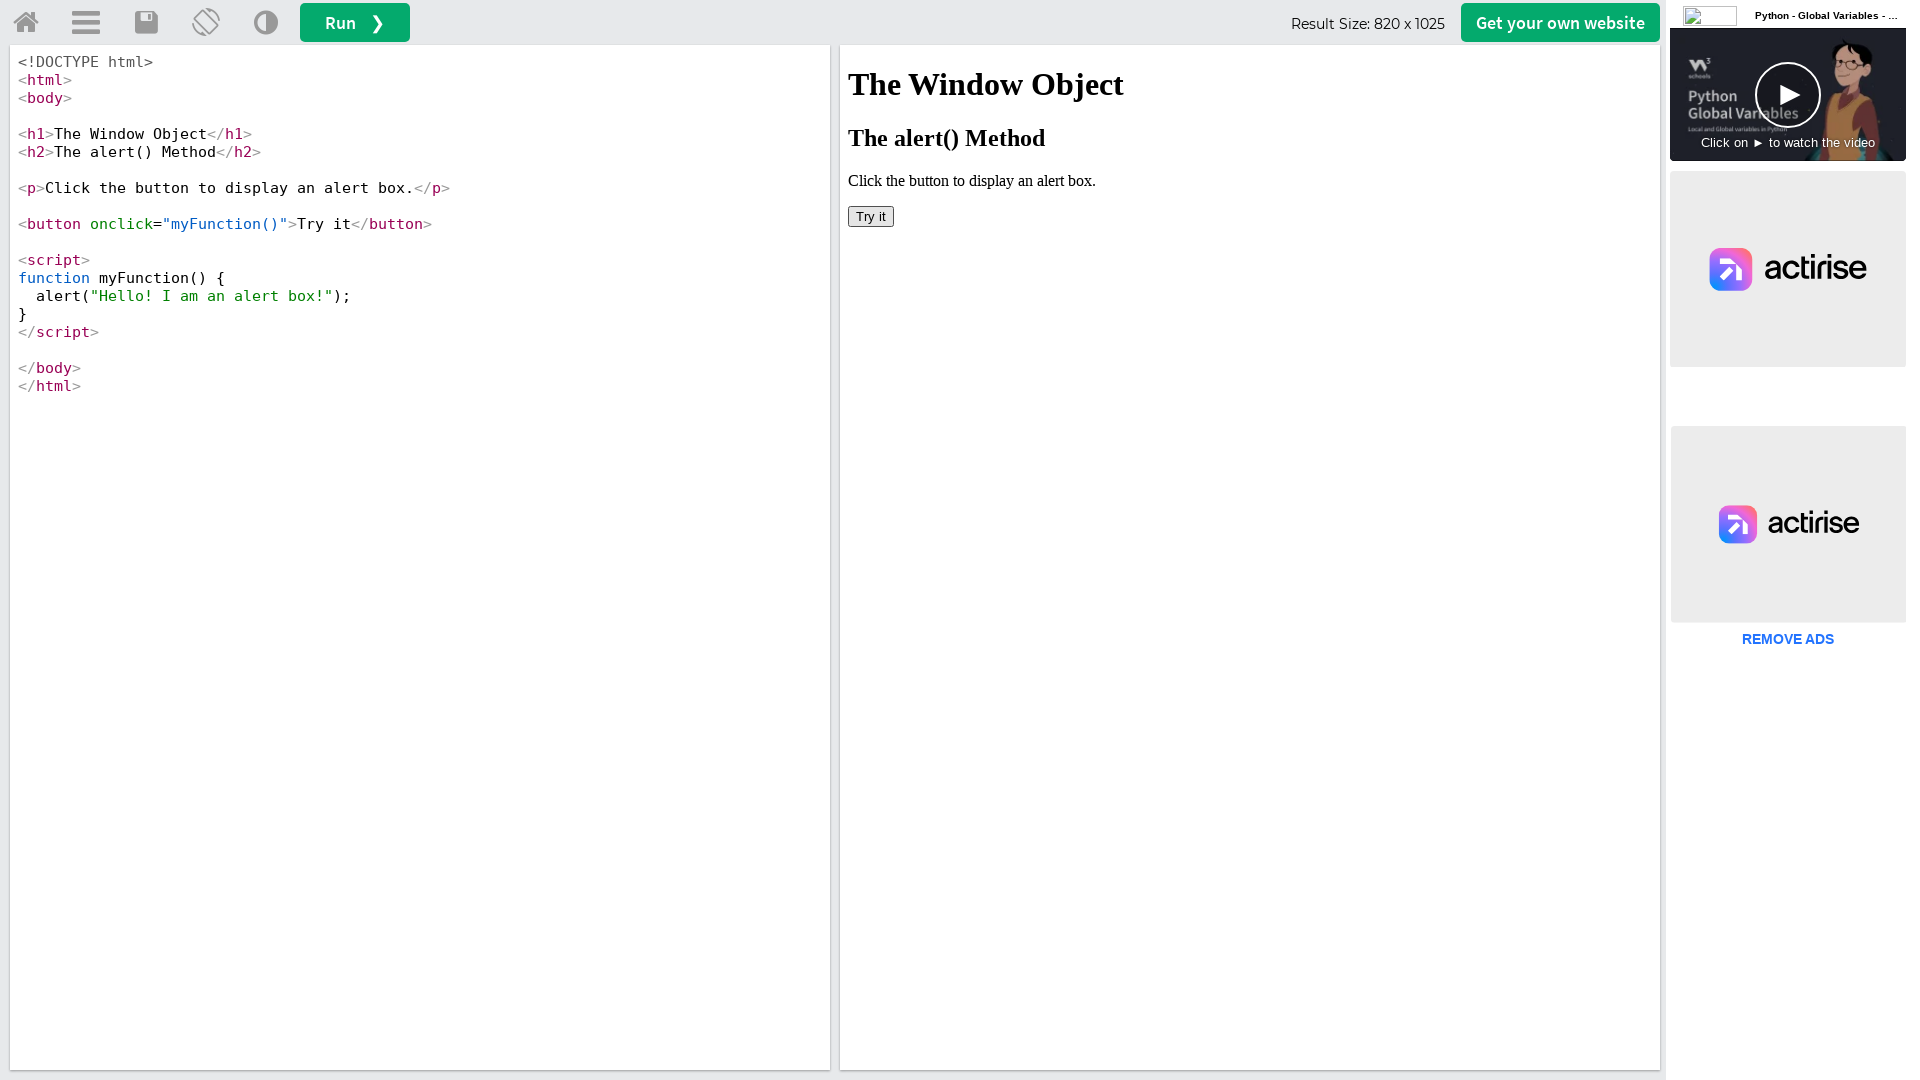

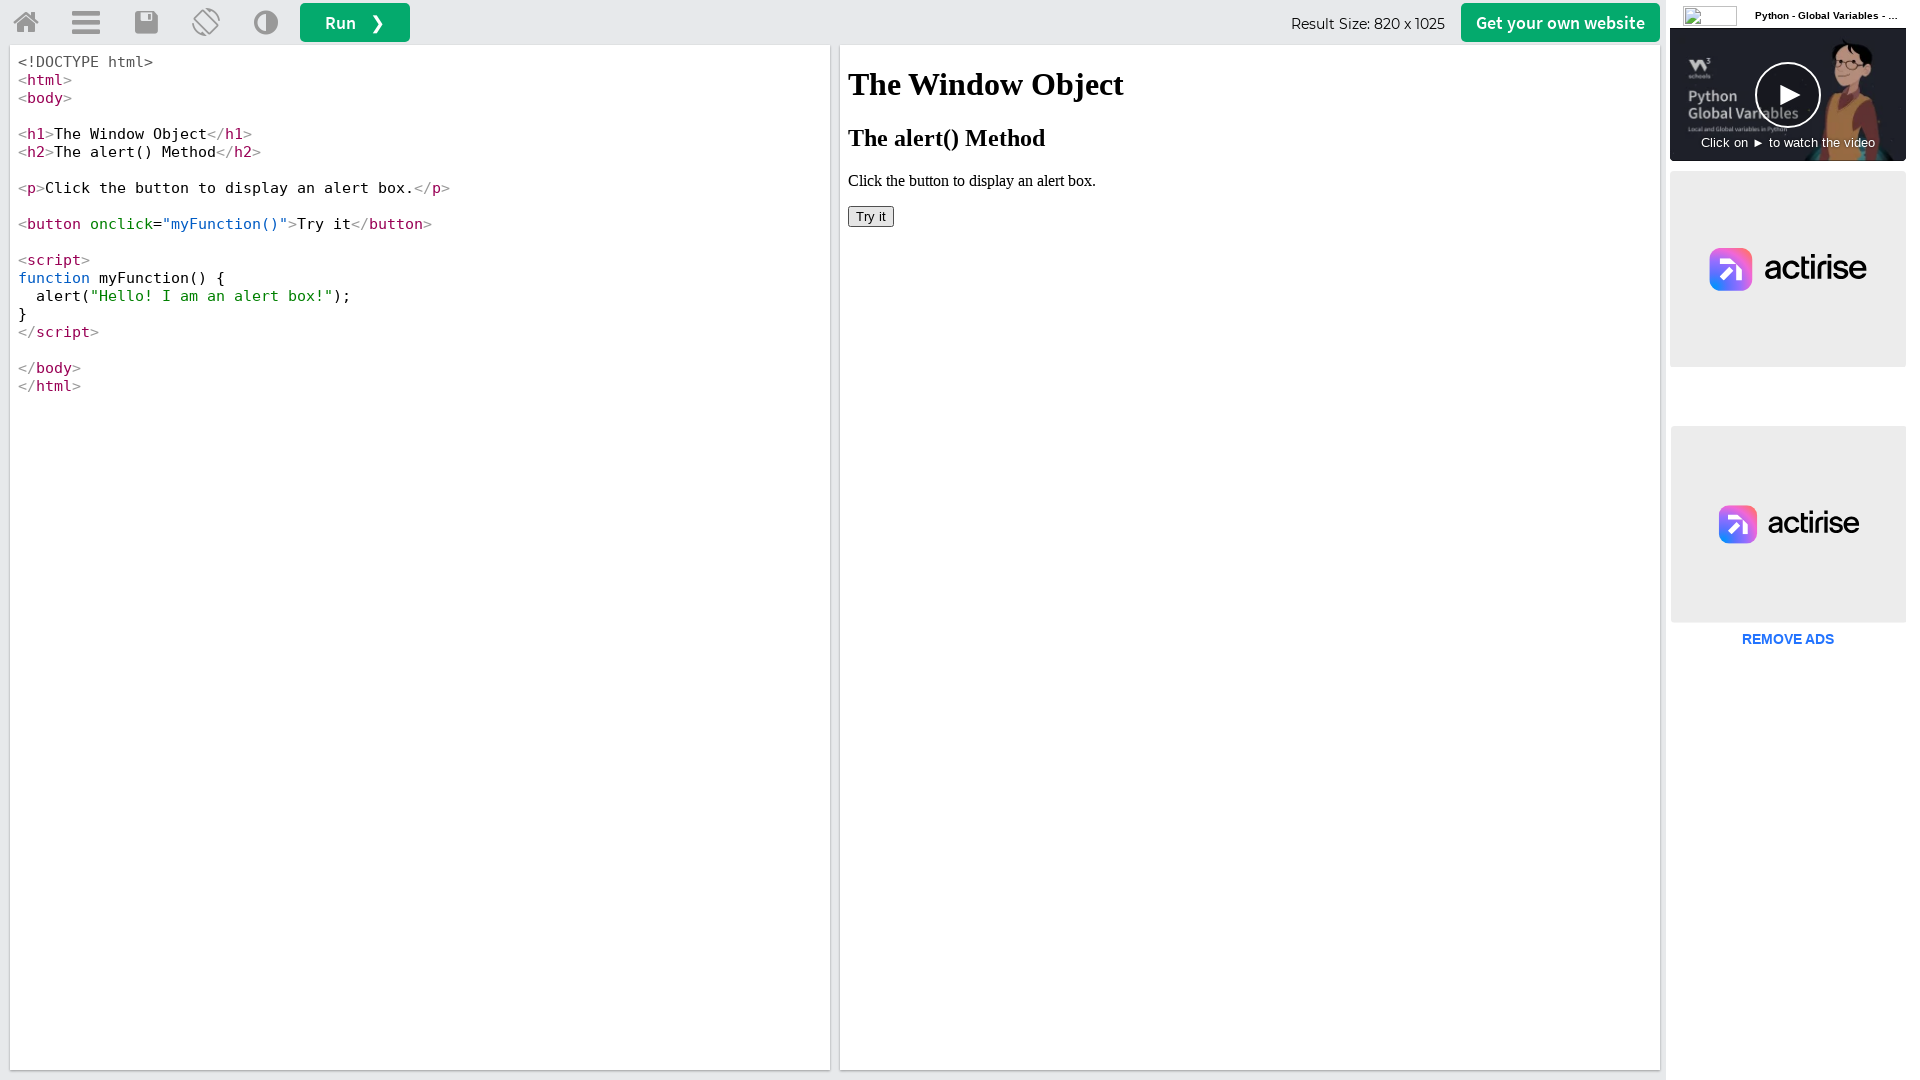